Tests the Playwright documentation website by verifying the page title contains "Playwright" and clicking the "Get started" link to verify the Installation heading appears.

Starting URL: https://playwright.dev/

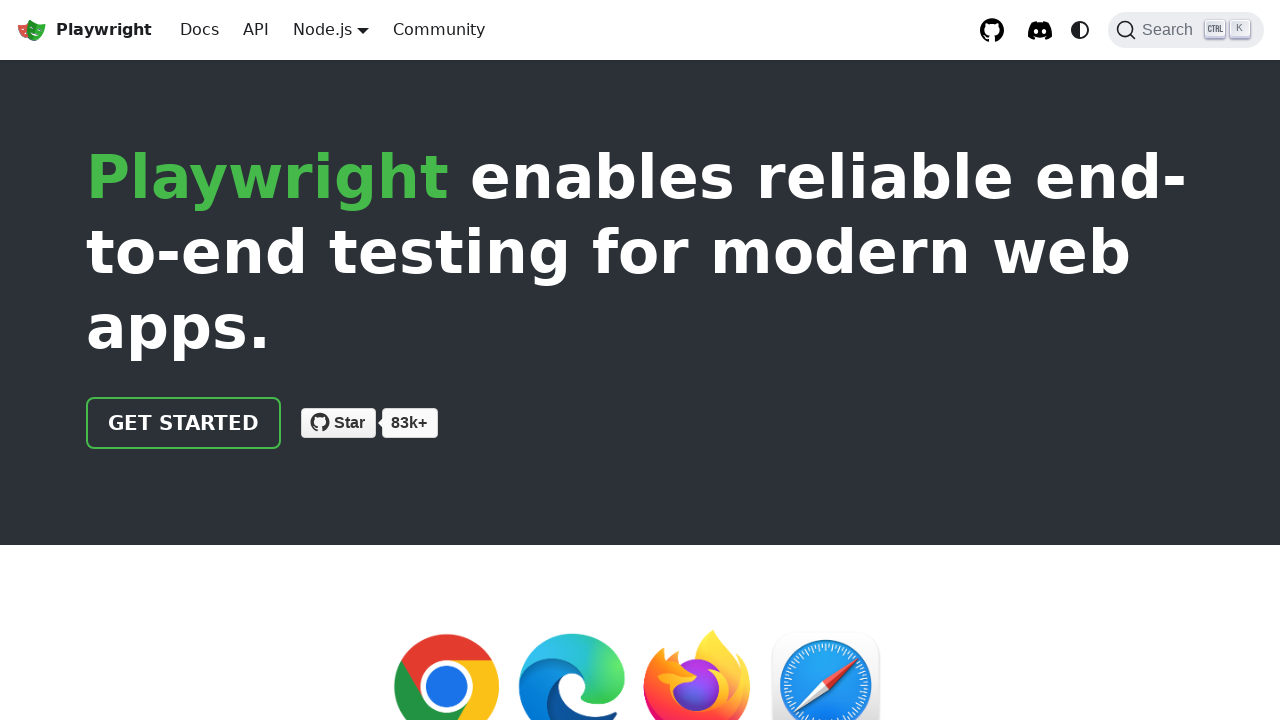

Verified page title contains 'Playwright'
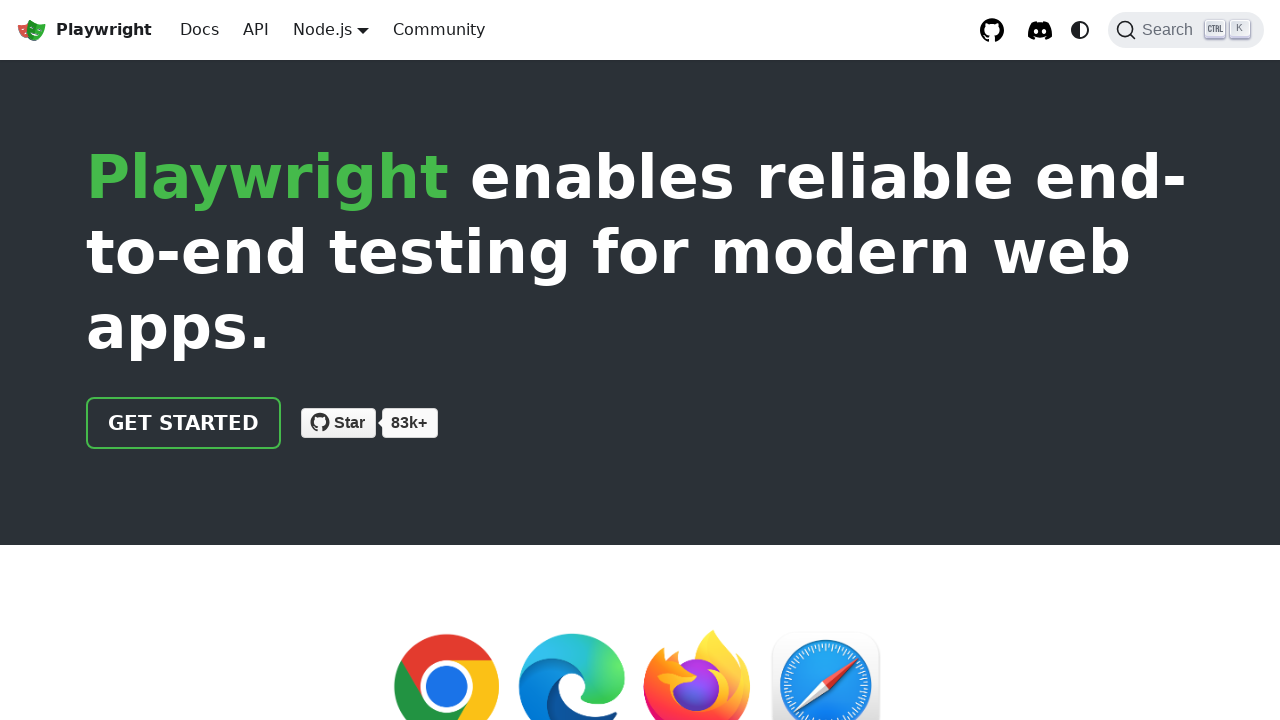

Clicked 'Get started' link at (184, 423) on internal:role=link[name="Get started"i]
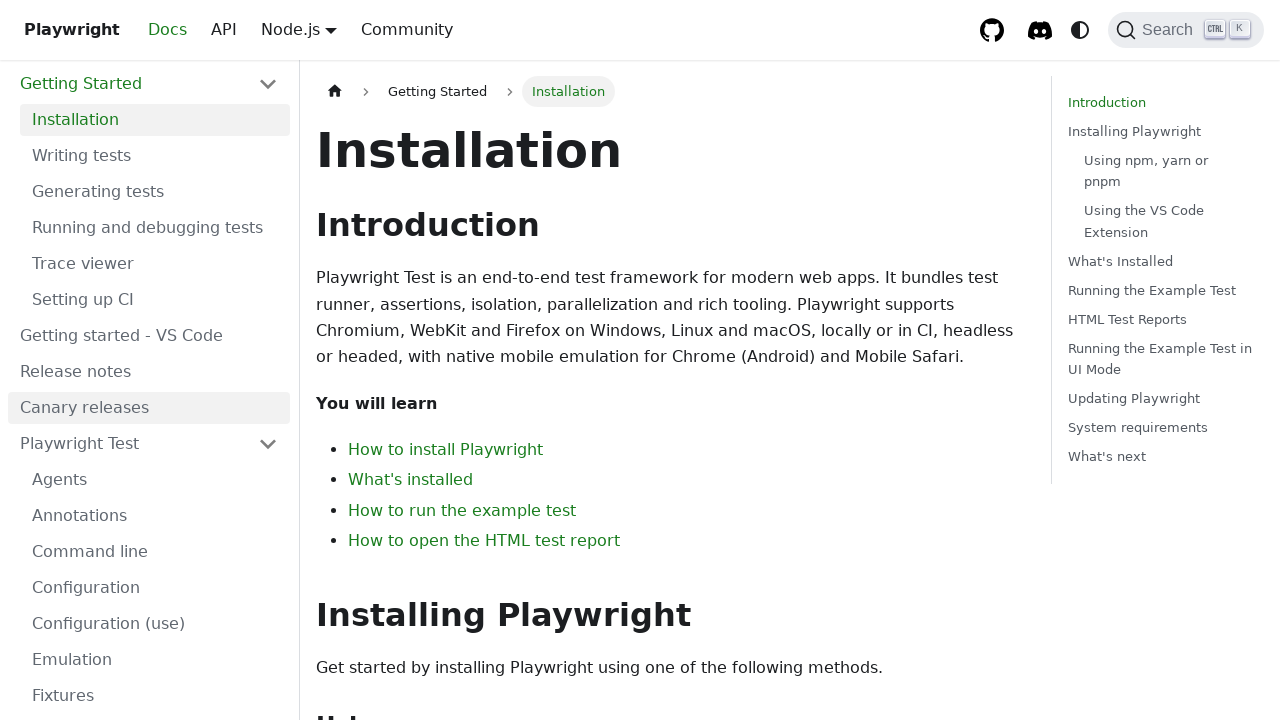

Verified 'Installation' heading is visible
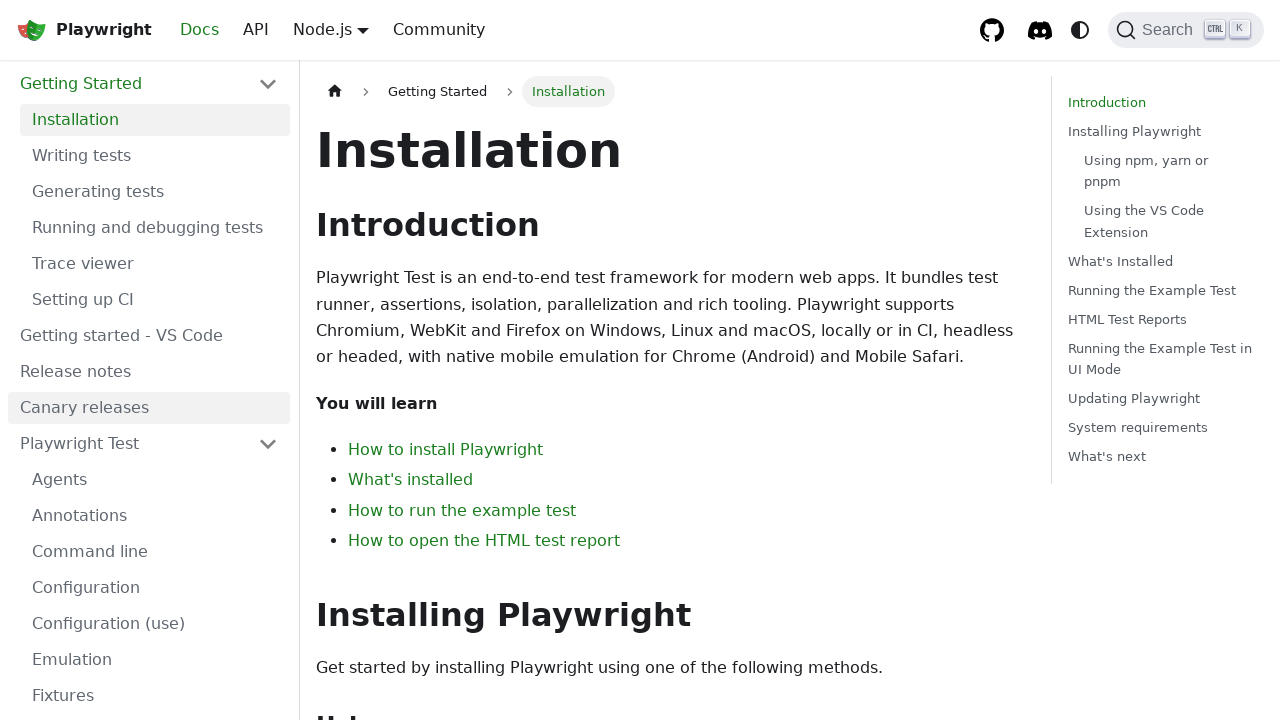

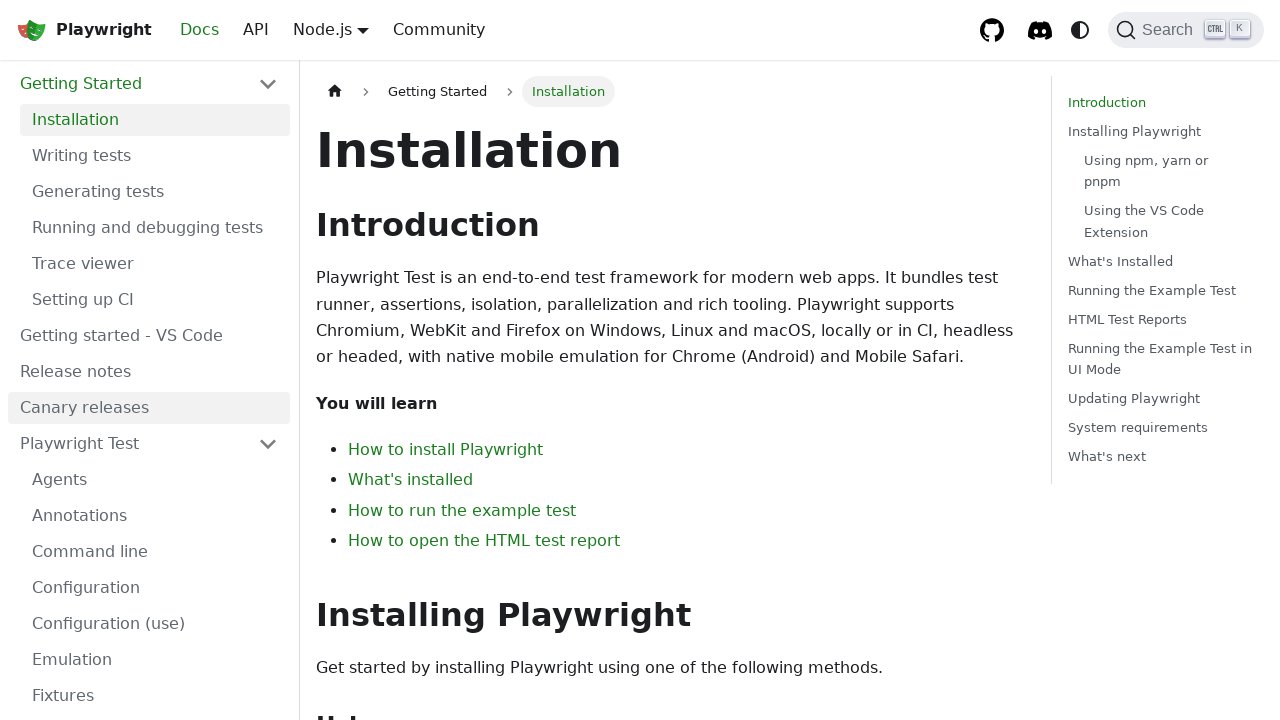